Tests dropdown menu functionality by clicking the dropdown button and selecting the autocomplete option

Starting URL: https://formy-project.herokuapp.com/dropdown

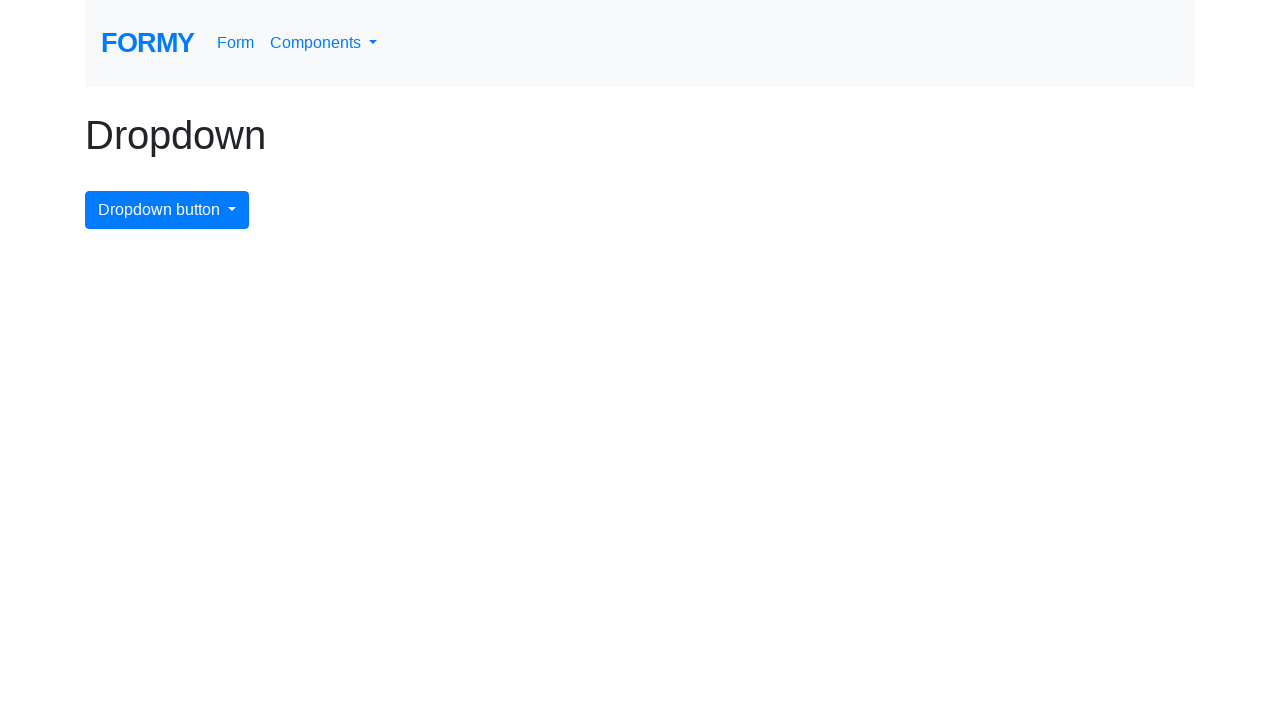

Clicked dropdown menu button to open it at (167, 210) on #dropdownMenuButton
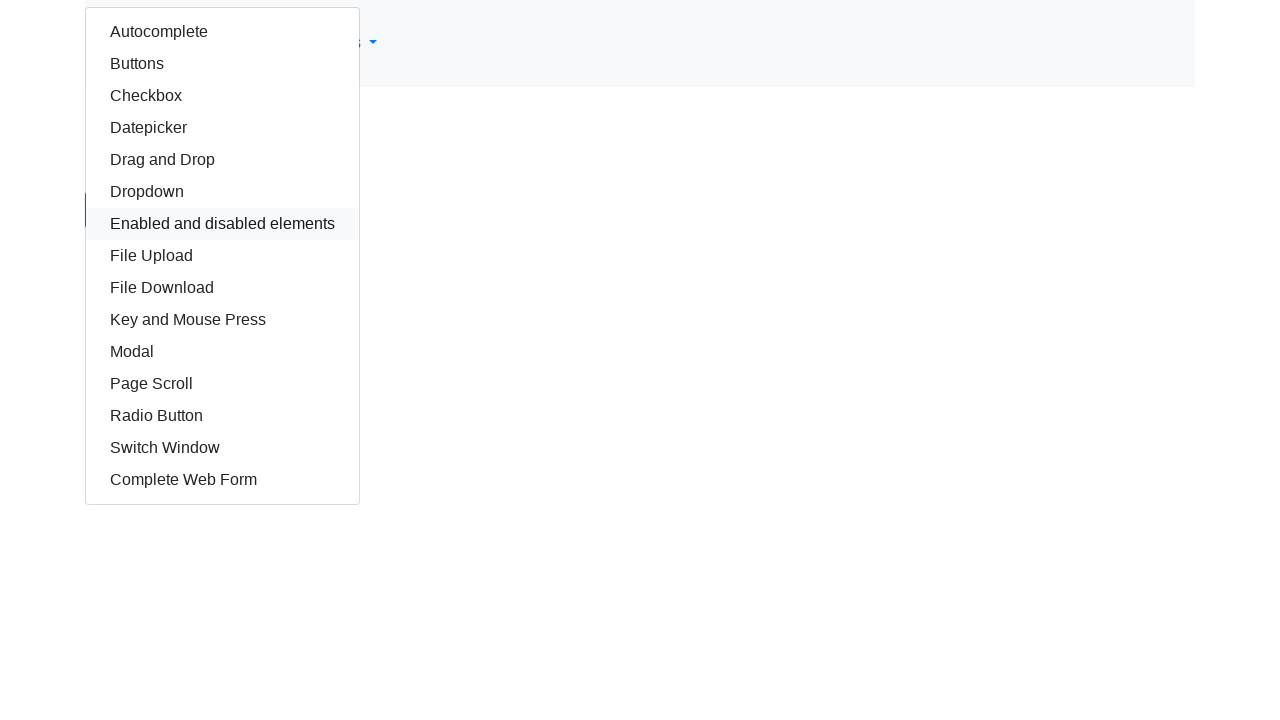

Clicked autocomplete option from the dropdown at (222, 32) on #autocomplete
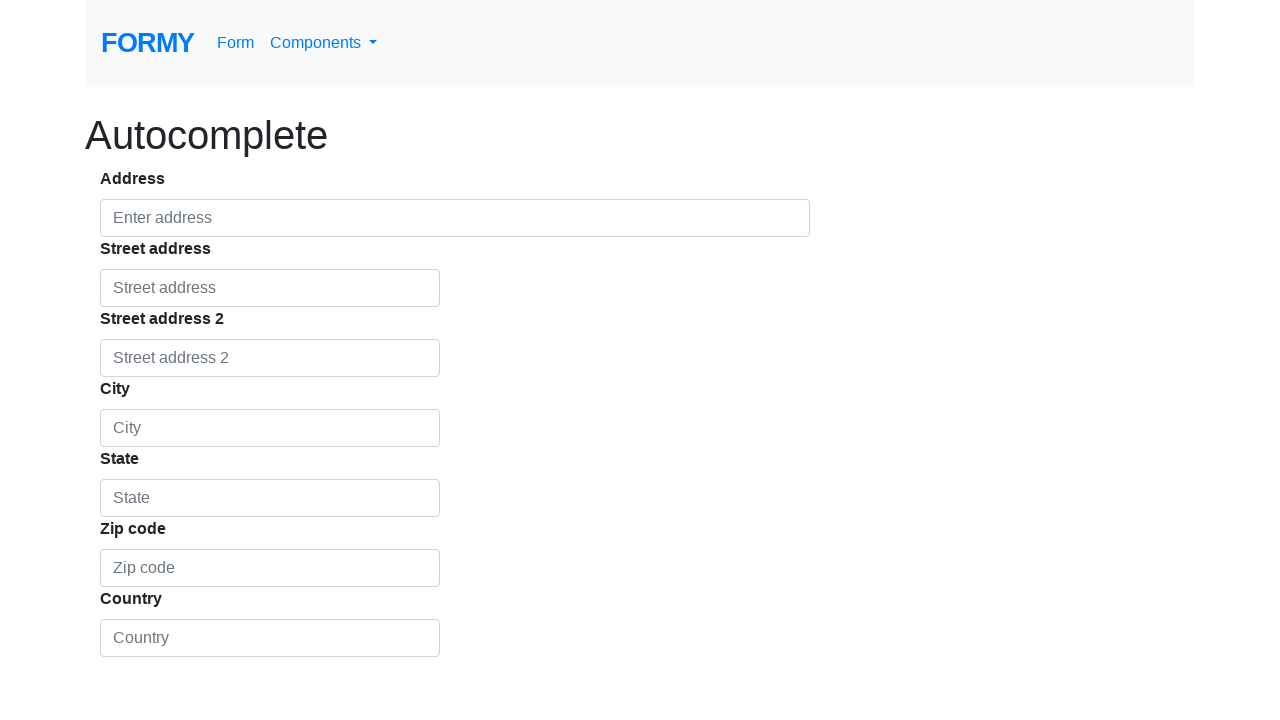

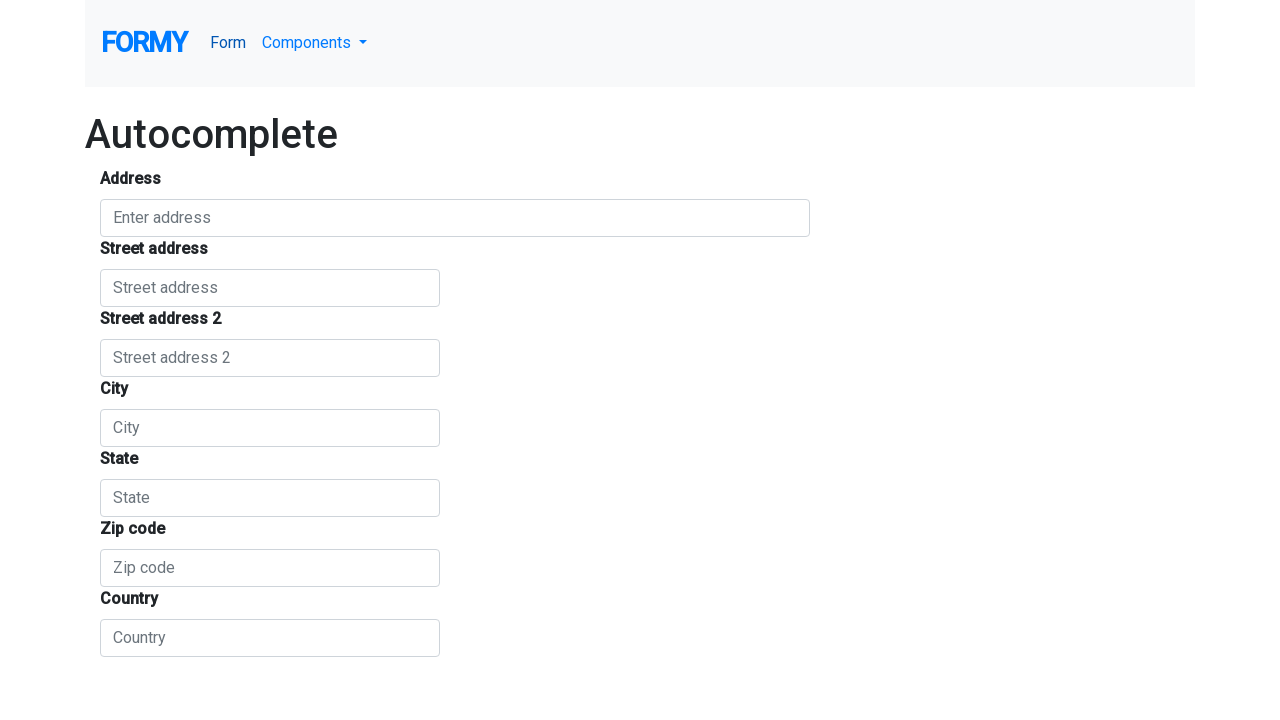